Tests basic browser navigation by loading a page, retrieving page properties (title, URL, source), and refreshing the page

Starting URL: http://www.ToolsQA.com

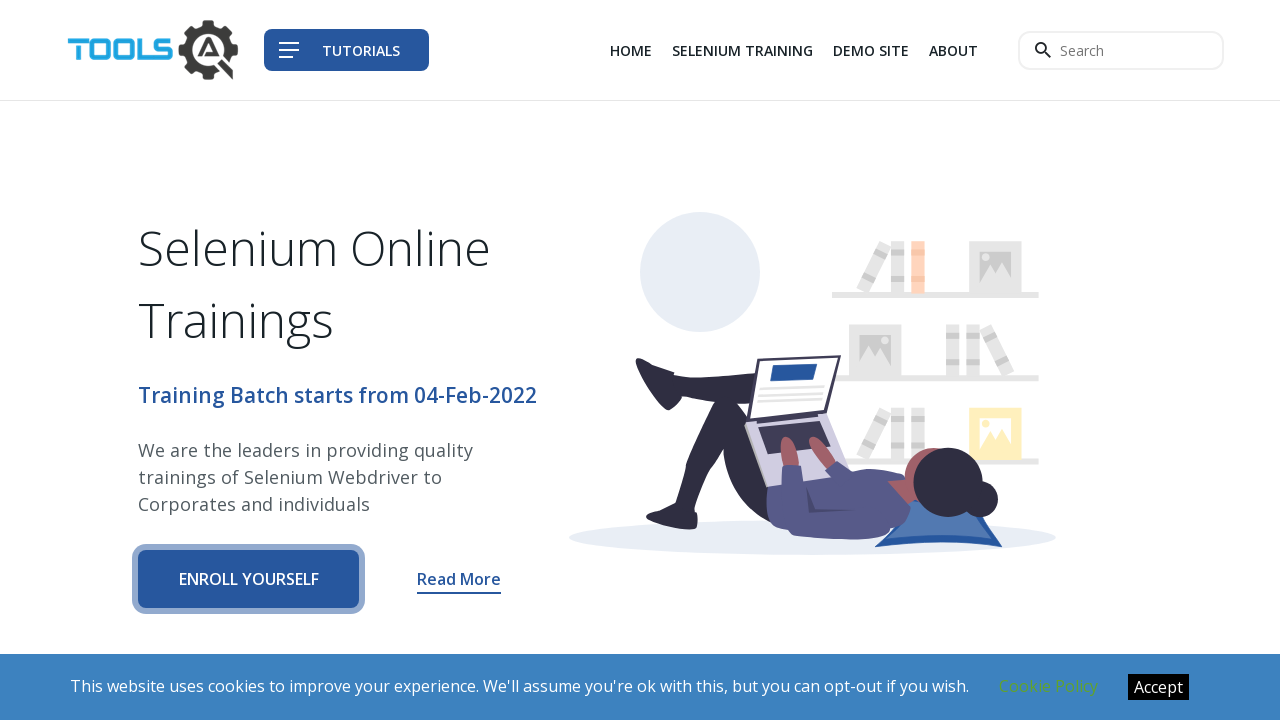

Retrieved page title
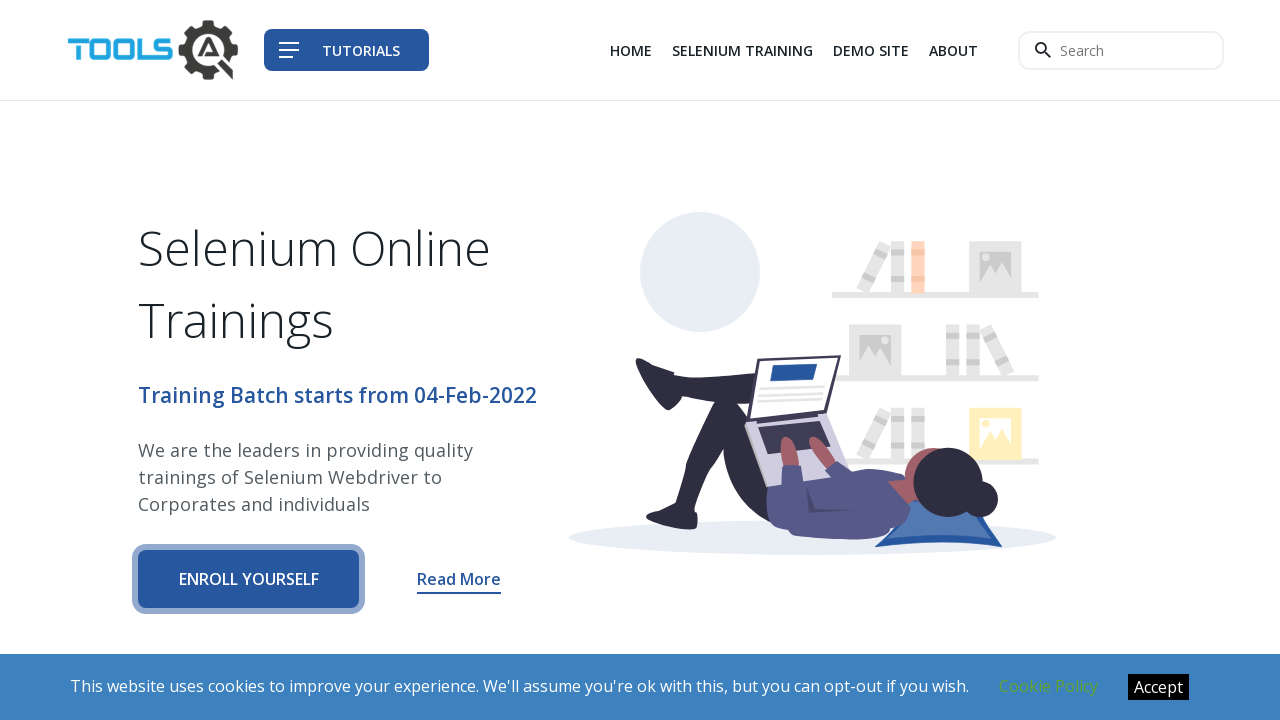

Retrieved current URL
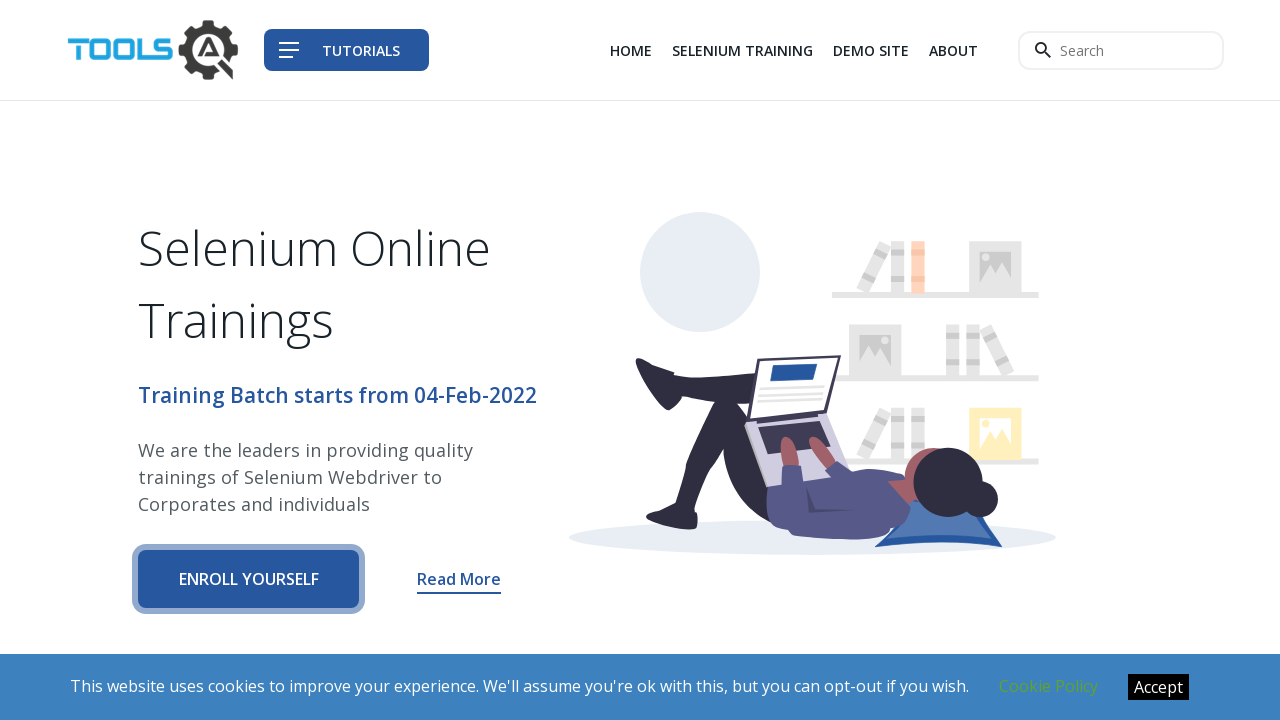

Reloaded the page
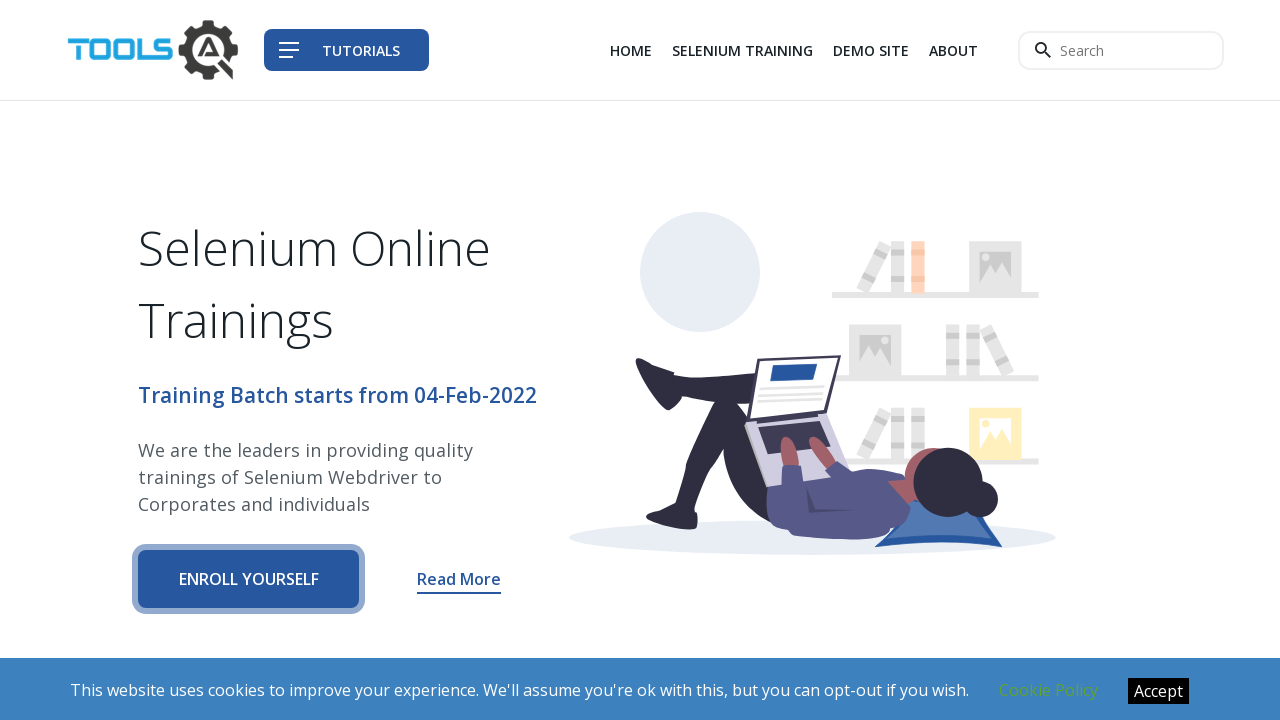

Retrieved page source content
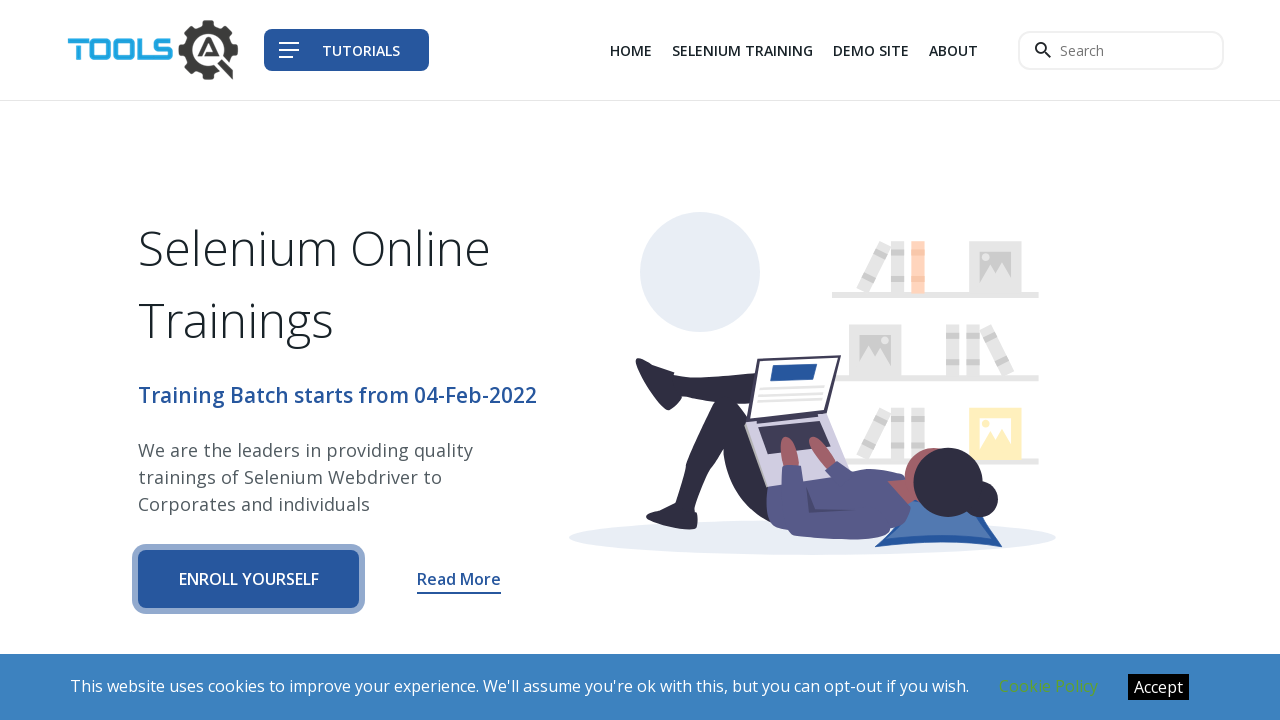

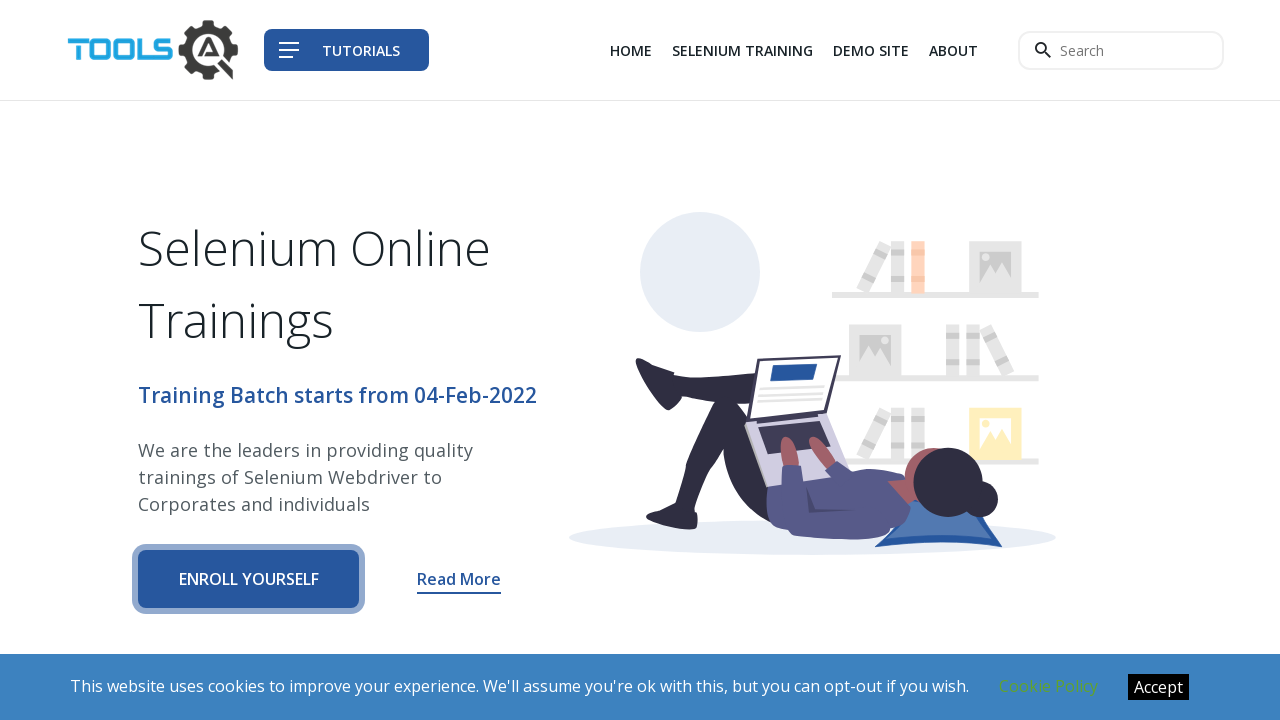